Tests dynamic controls by clicking Enable/Disable buttons and verifying the text field becomes enabled/disabled with corresponding messages

Starting URL: https://the-internet.herokuapp.com/dynamic_controls

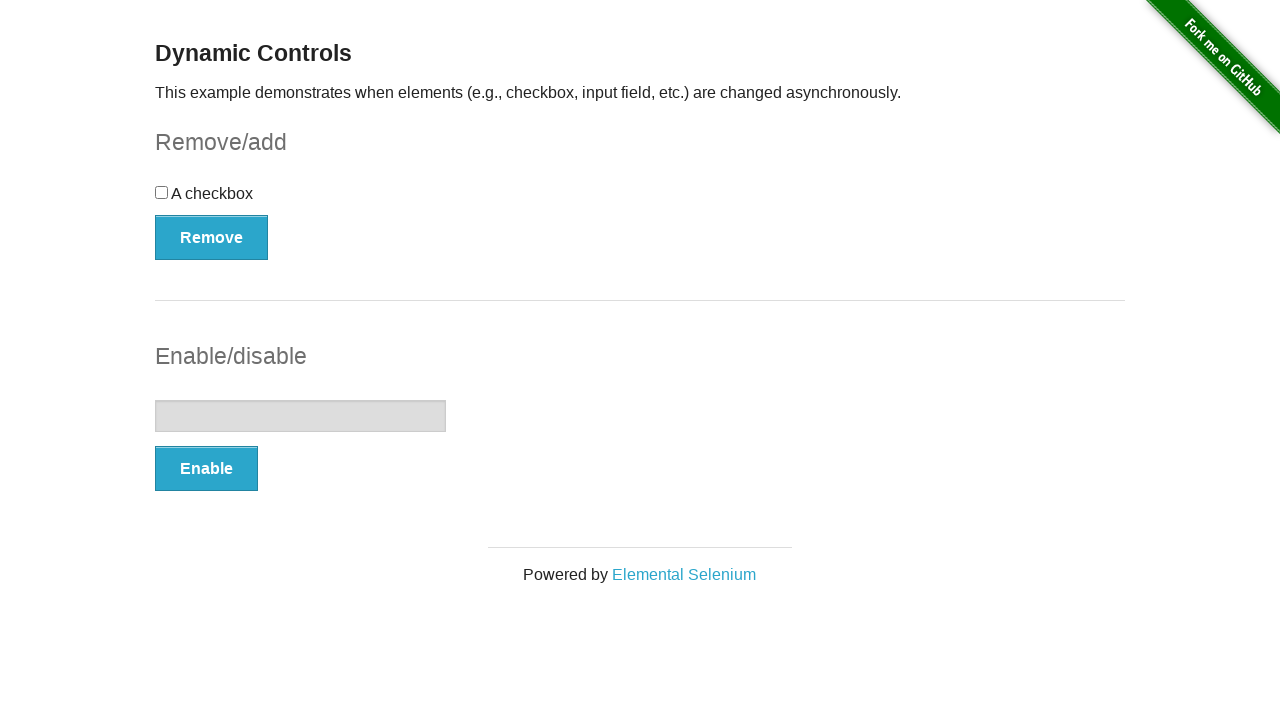

Clicked Enable button at (206, 469) on button:has-text('Enable')
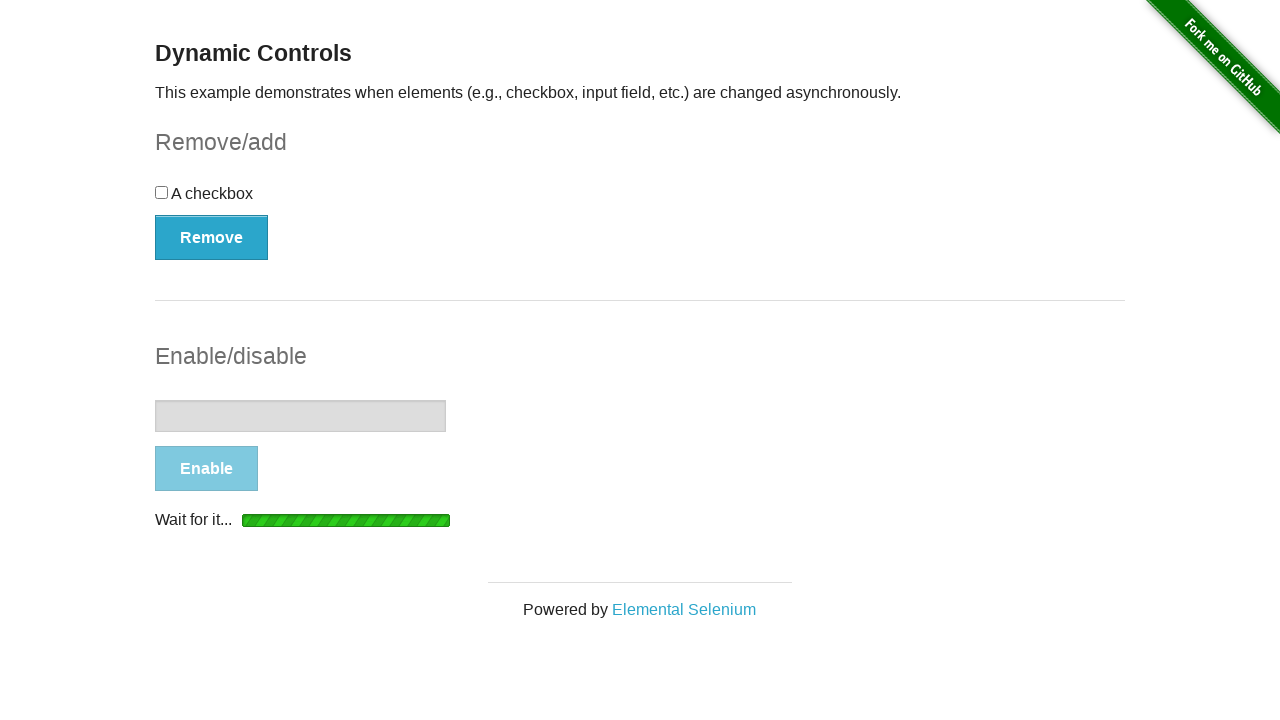

Verified 'It's enabled!' message appeared
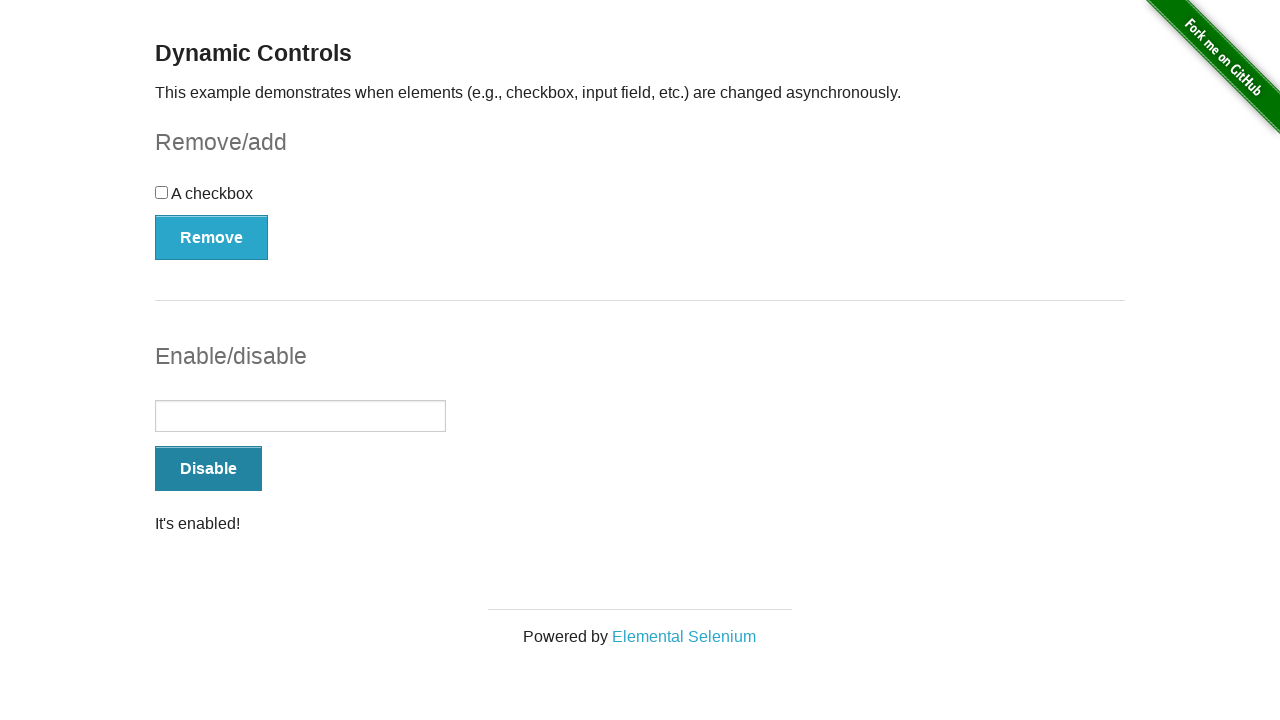

Text input field is visible and enabled
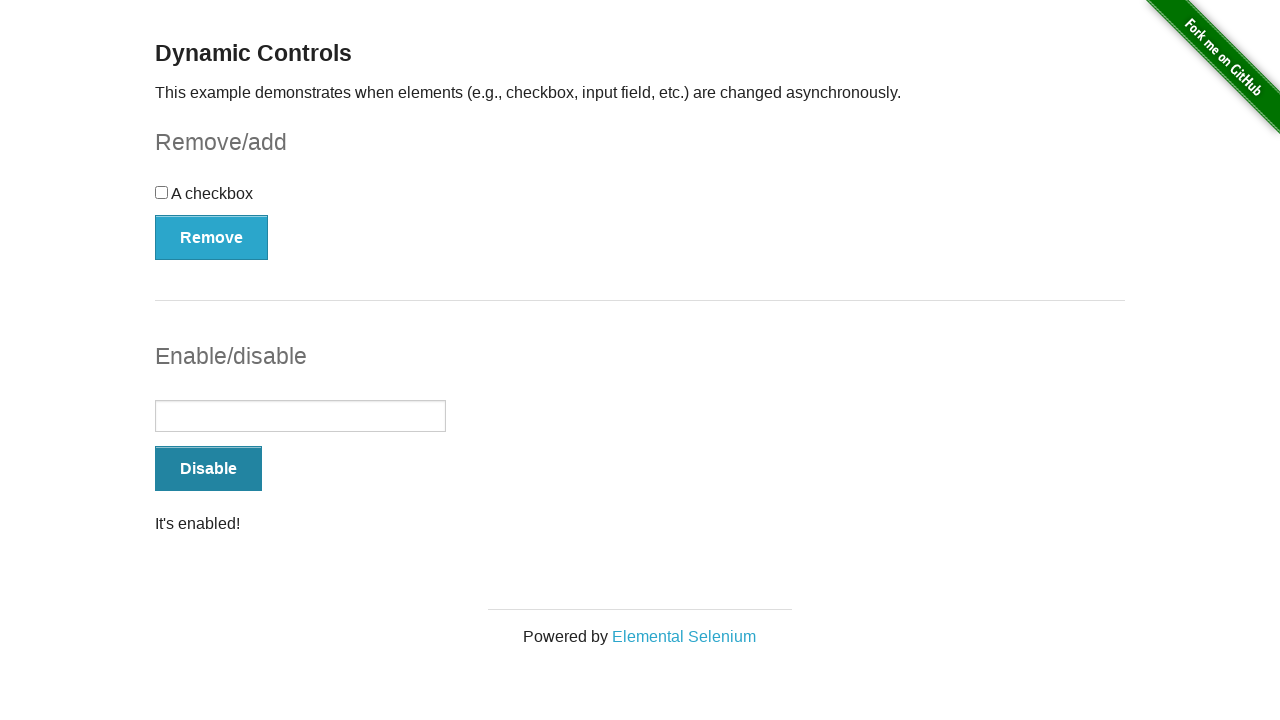

Filled text input field with 'Test input' on input[type='text']
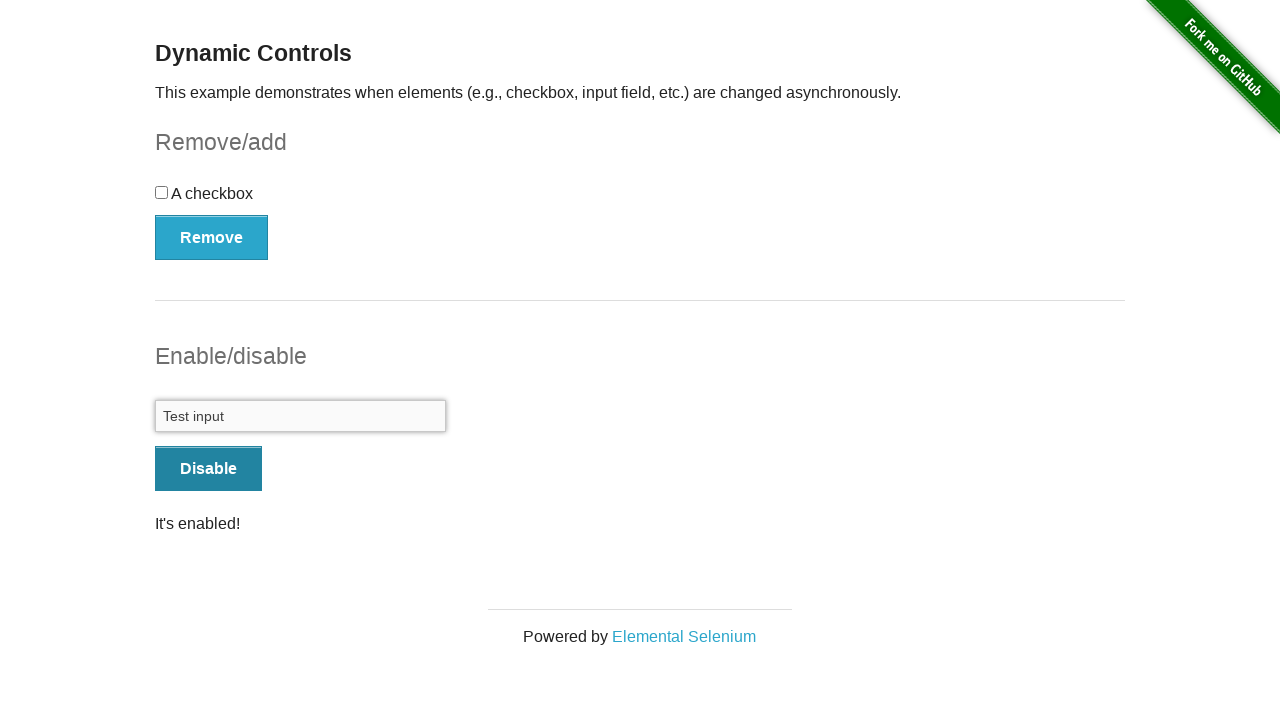

Clicked Disable button at (208, 469) on button:has-text('Disable')
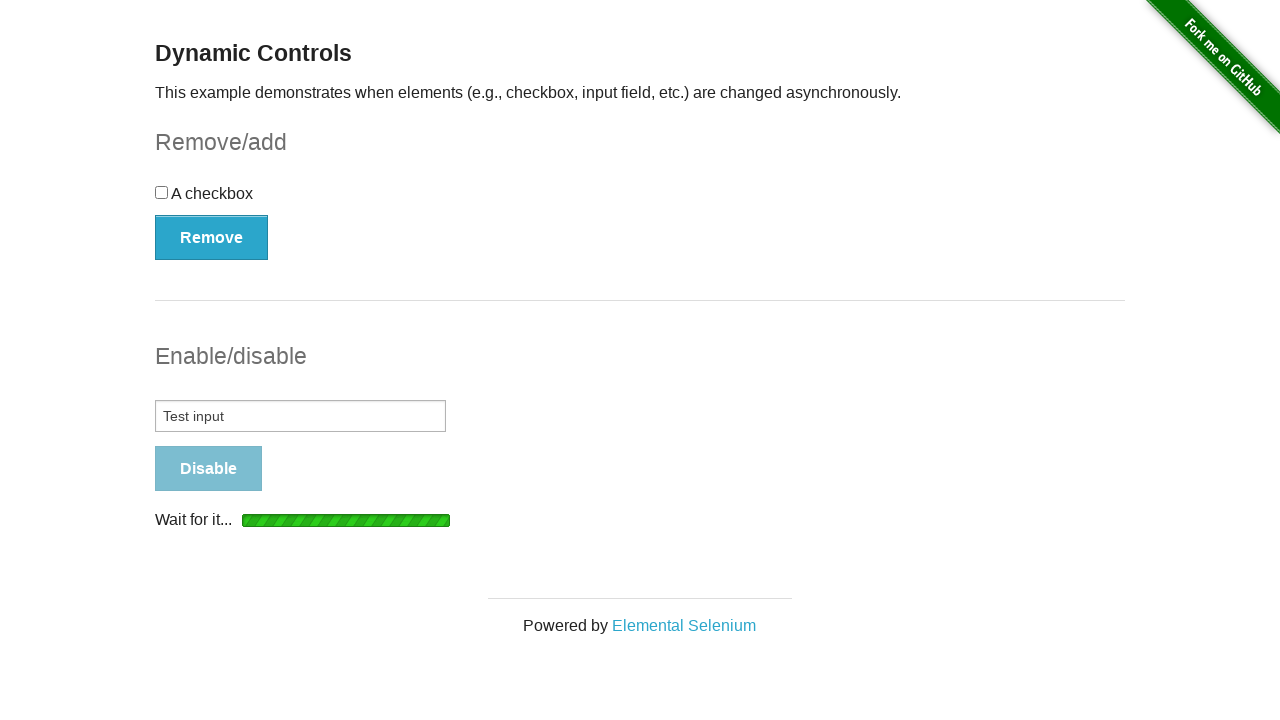

Verified 'It's disabled!' message appeared
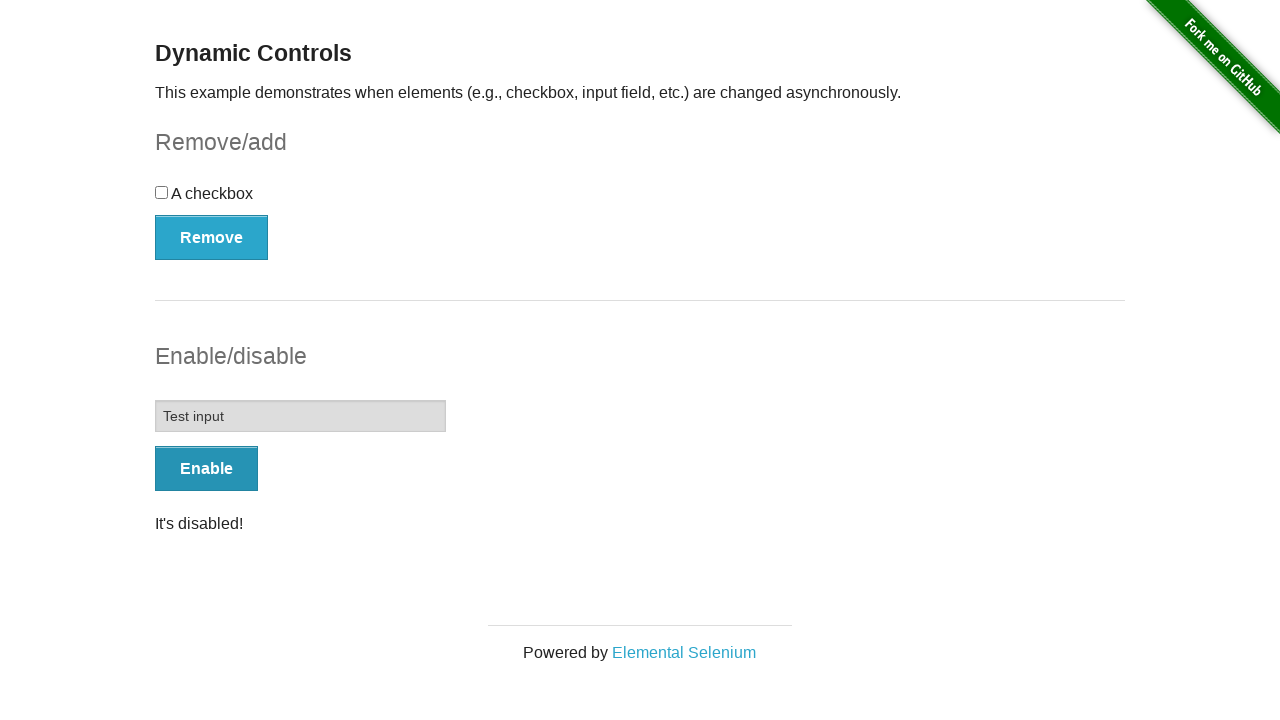

Confirmed text input field is now disabled
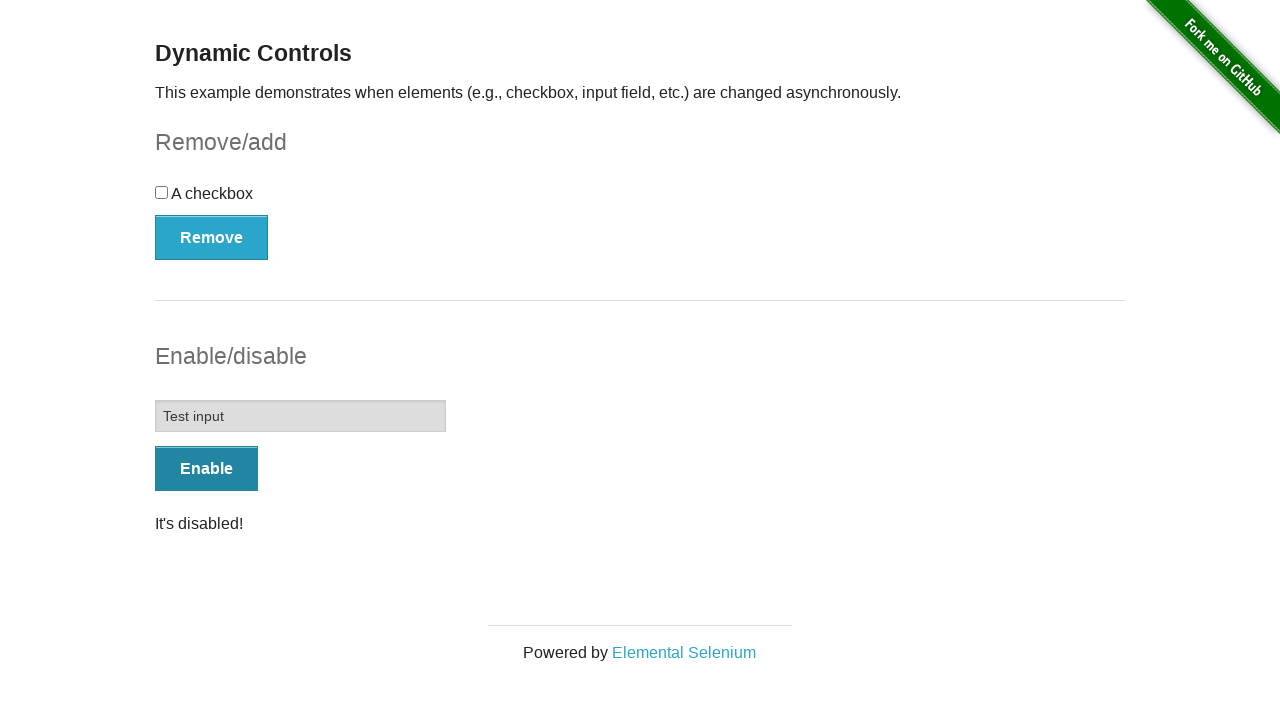

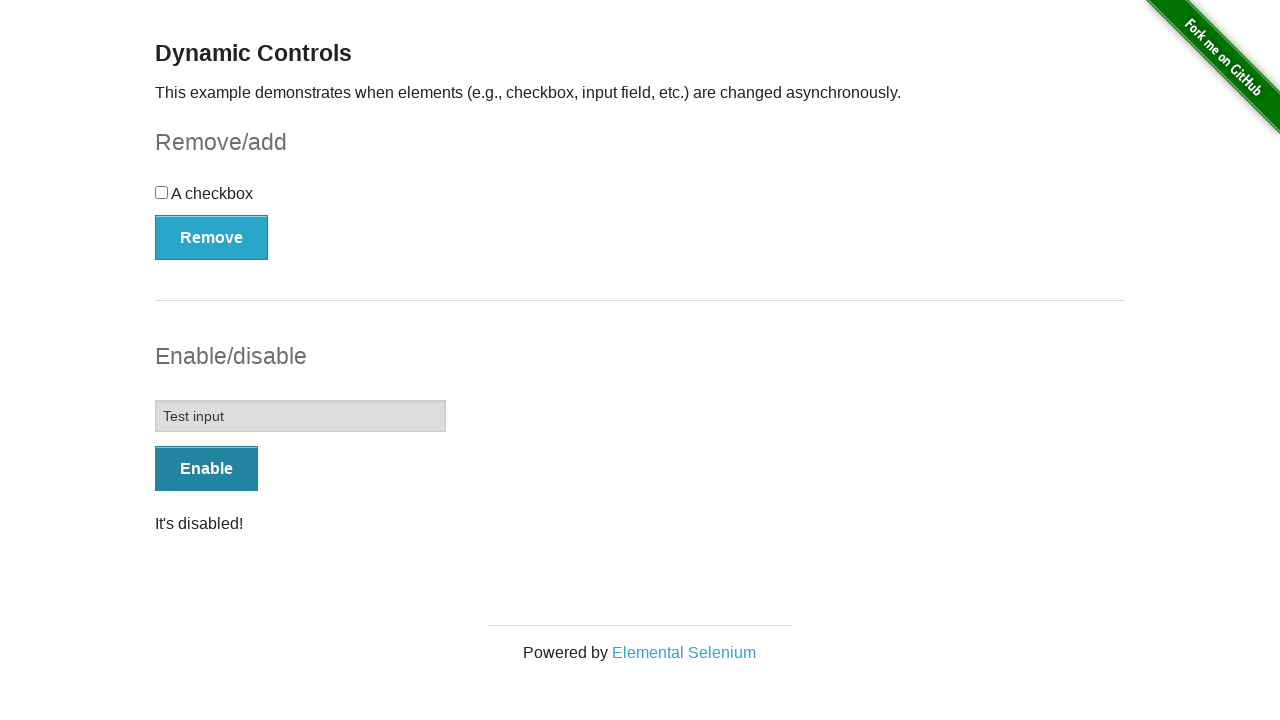